Tests drag and drop functionality on the jQuery UI demo page by switching to an iframe and dragging an element onto a droppable target

Starting URL: https://jqueryui.com/droppable/

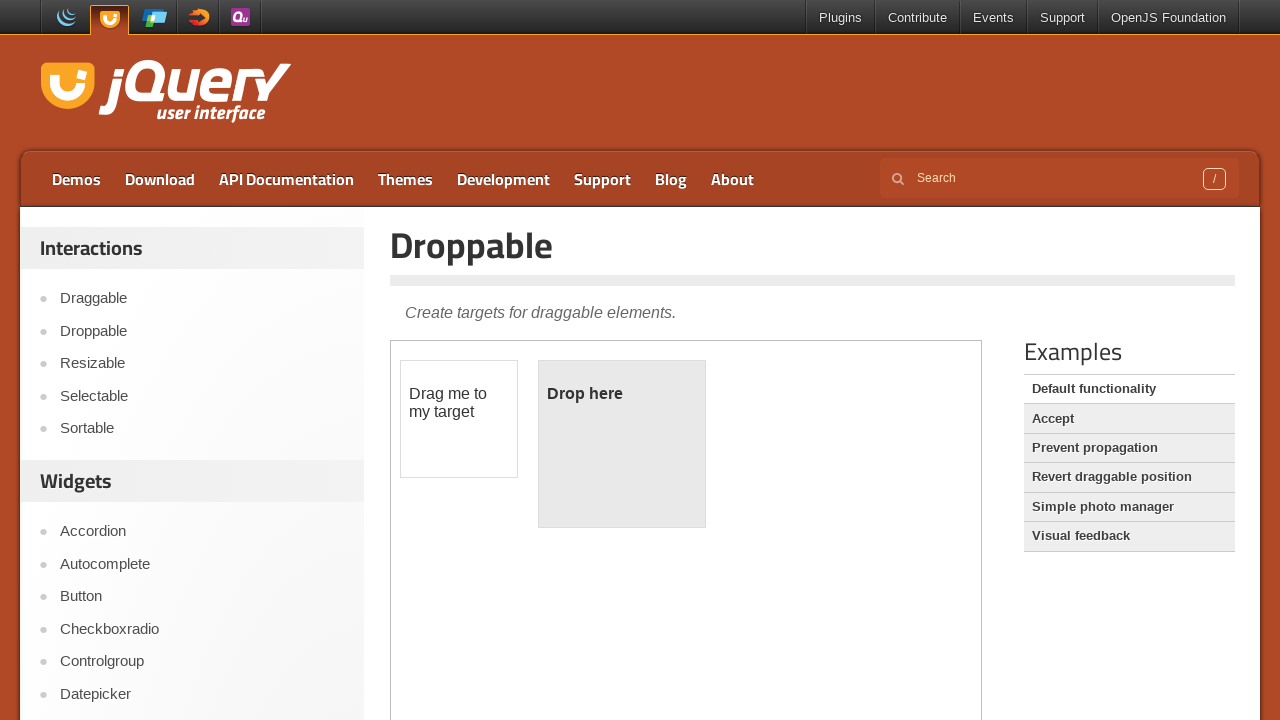

Located the demo iframe
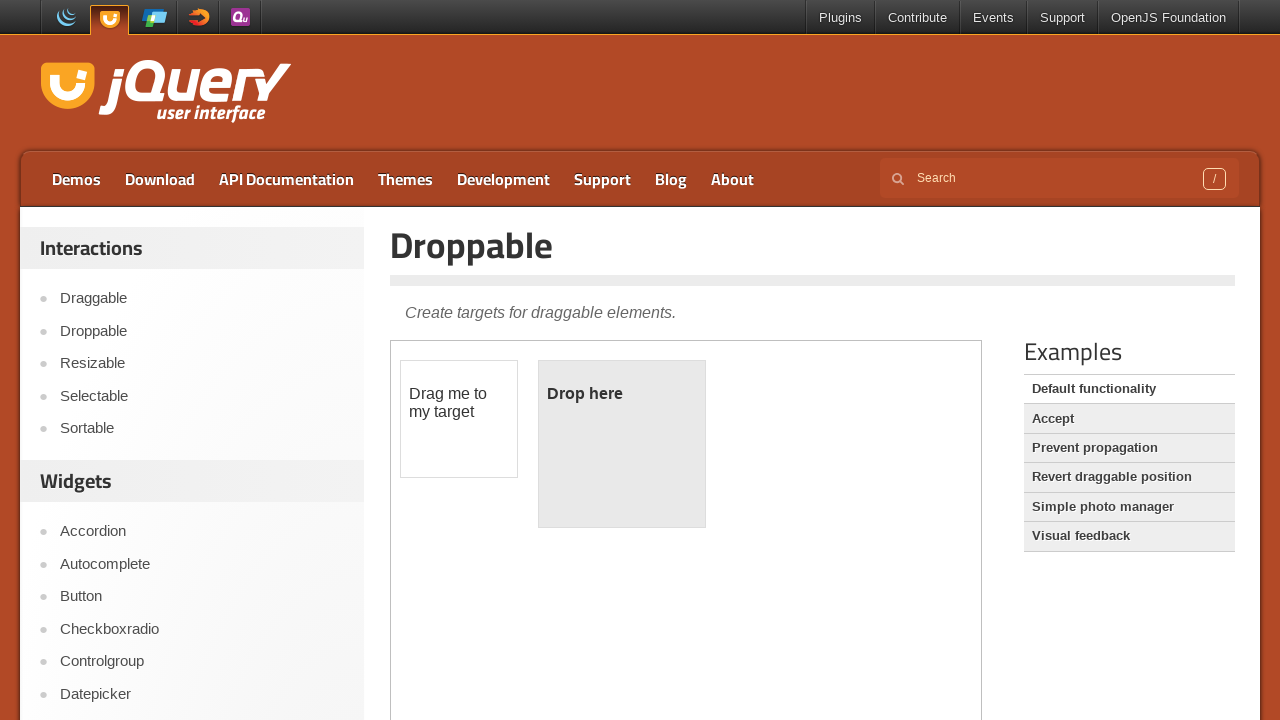

Located the draggable element within the iframe
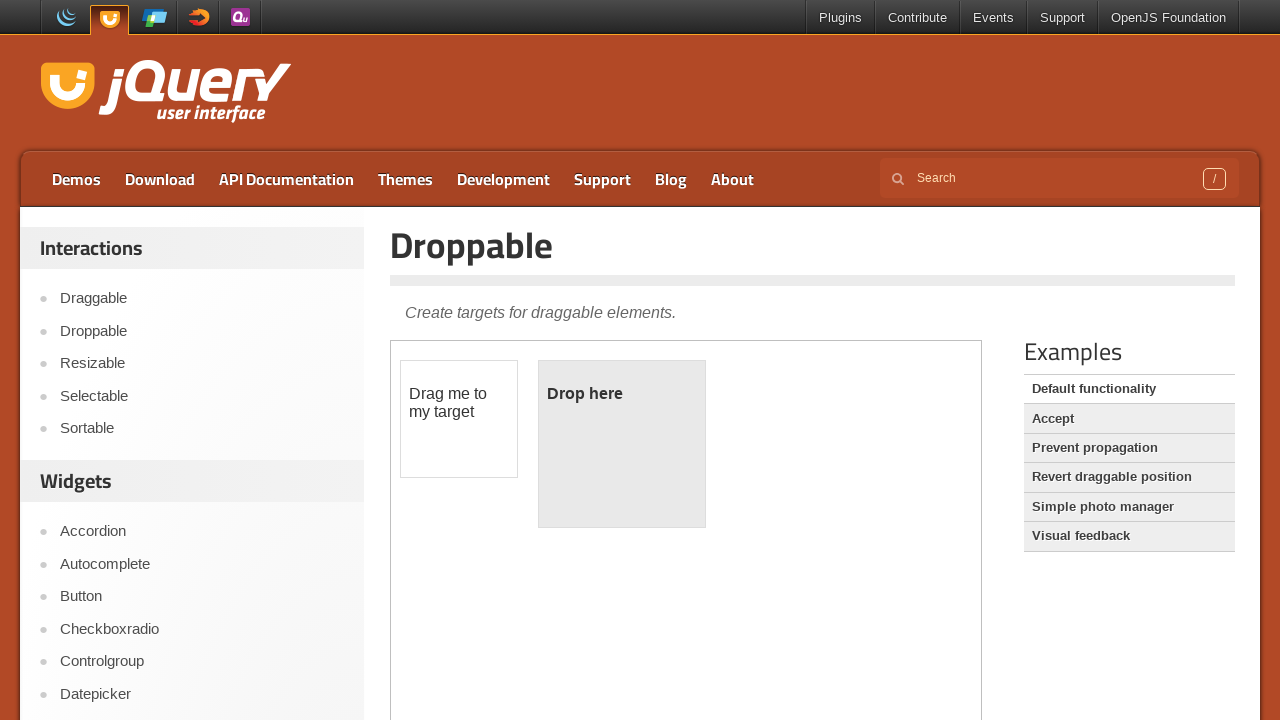

Located the droppable target element within the iframe
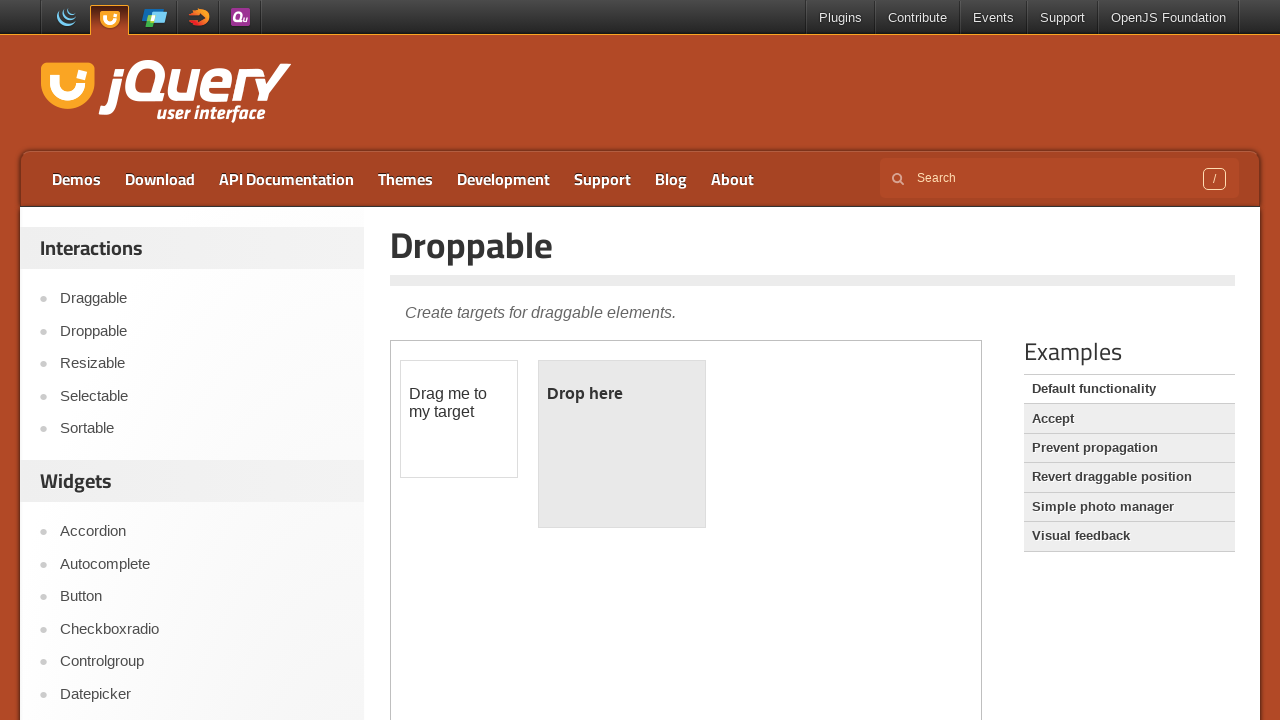

Dragged the draggable element onto the droppable target at (622, 444)
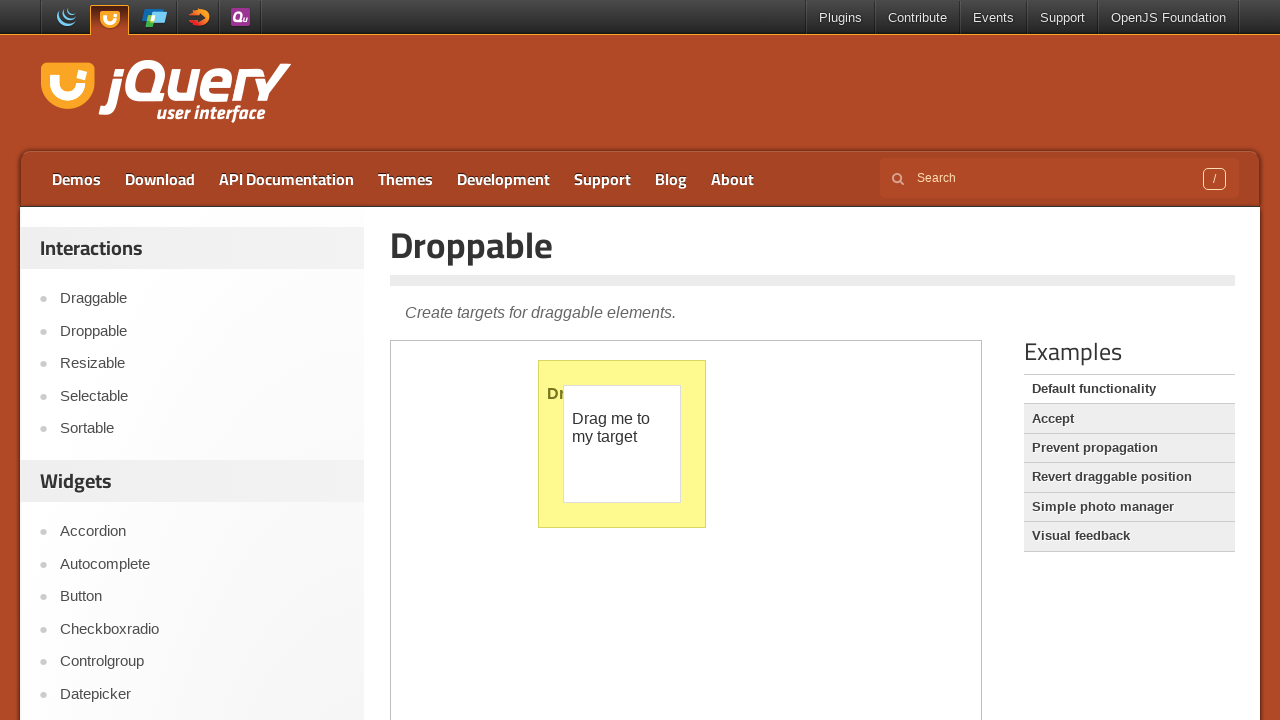

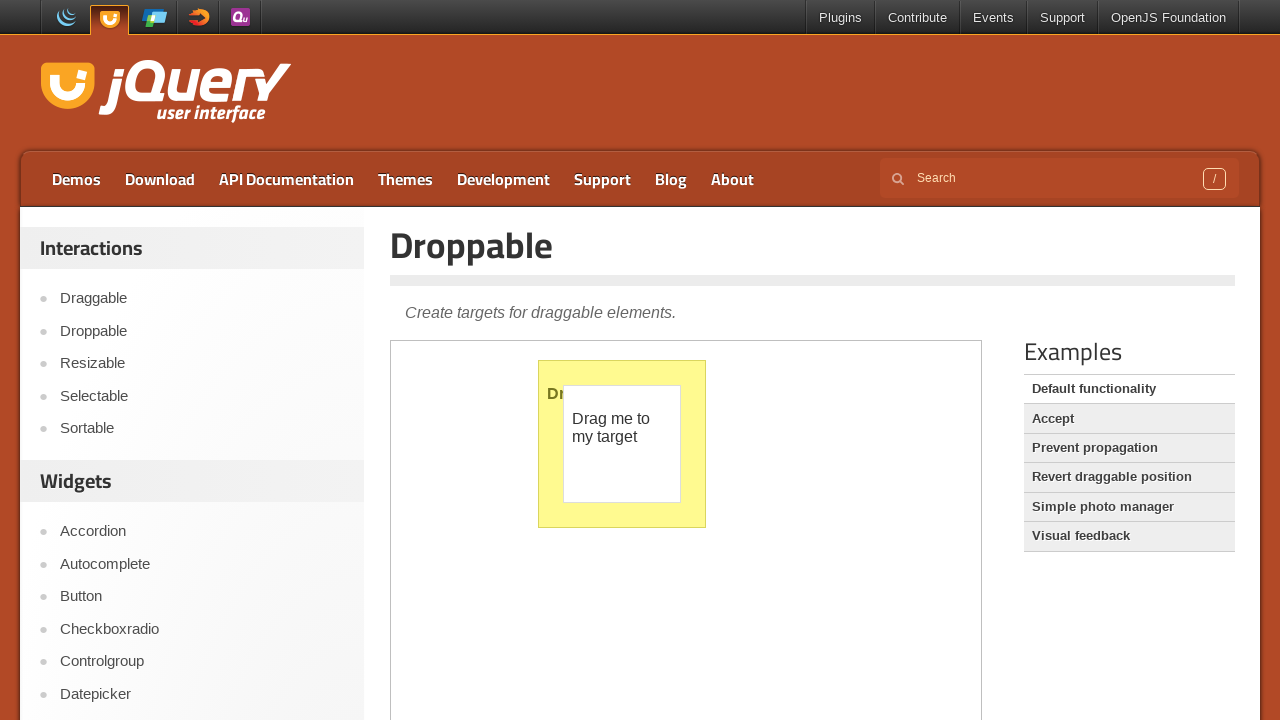